Tests drag and drop functionality by dragging an element to a drop zone

Starting URL: http://sahitest.com/demo/dragDropMooTools.htm

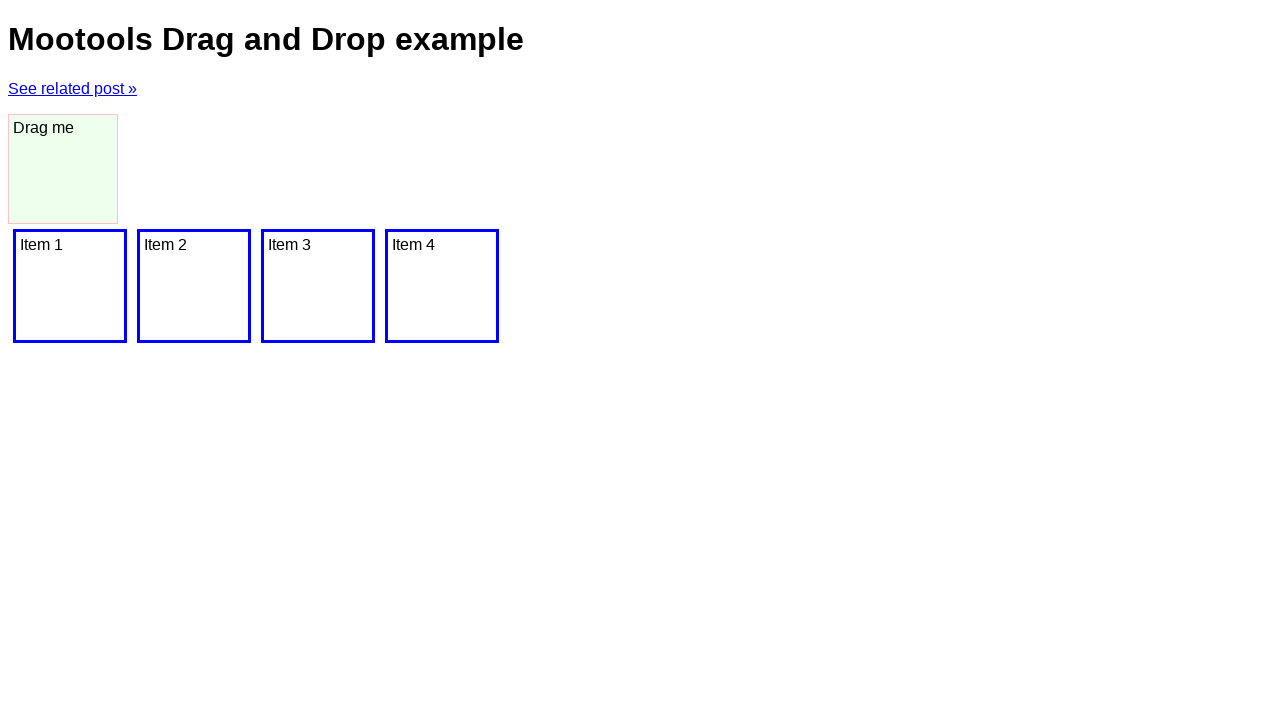

Located the draggable element with id 'dragger'
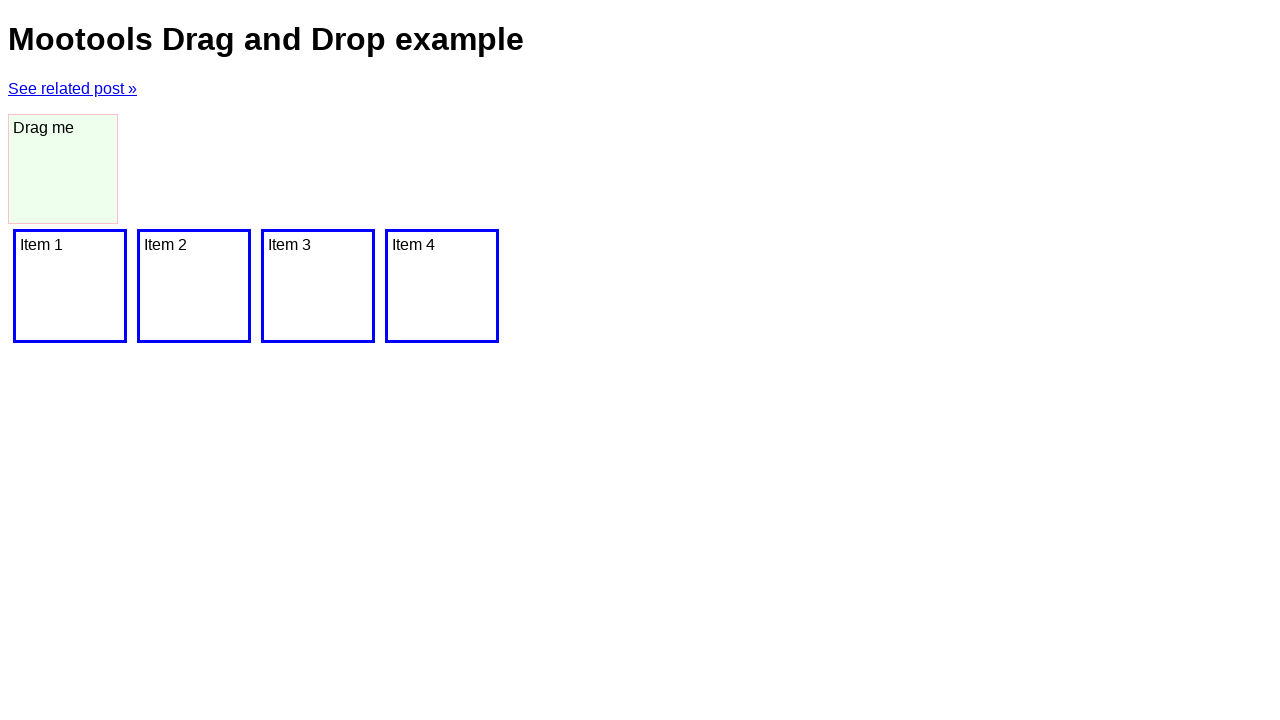

Located the drop zone element
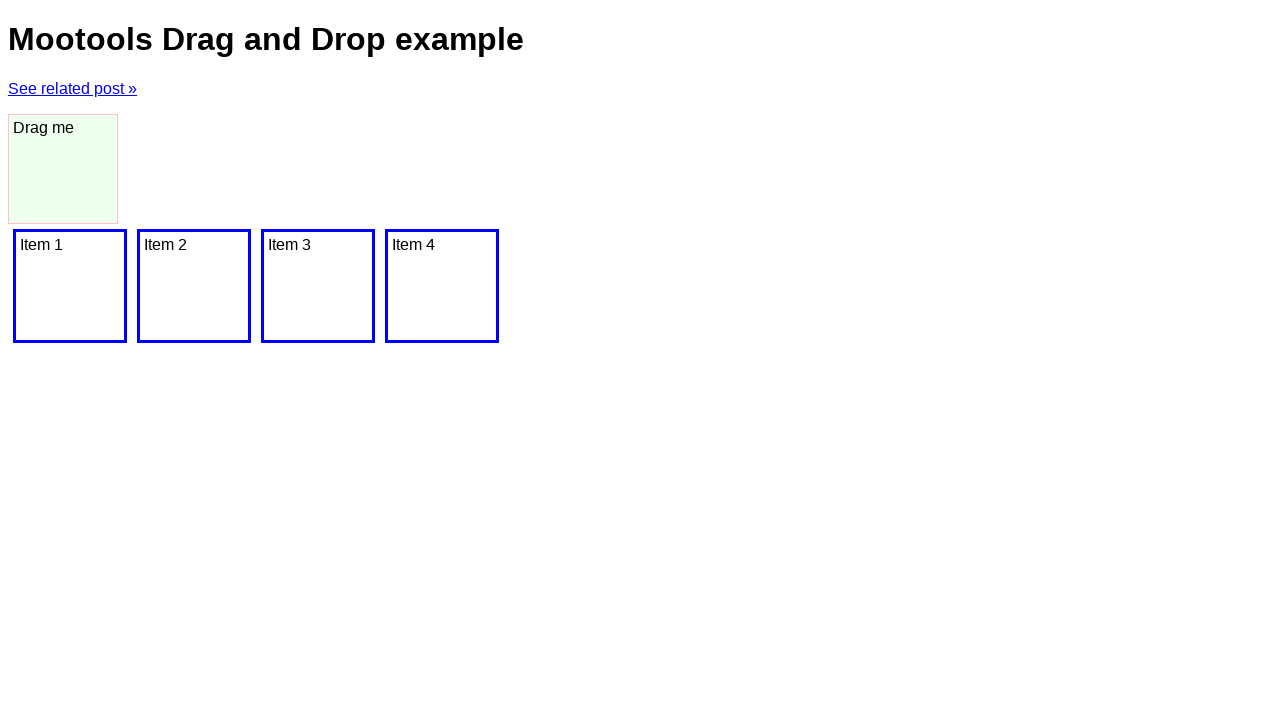

Dragged element to drop zone at (70, 286)
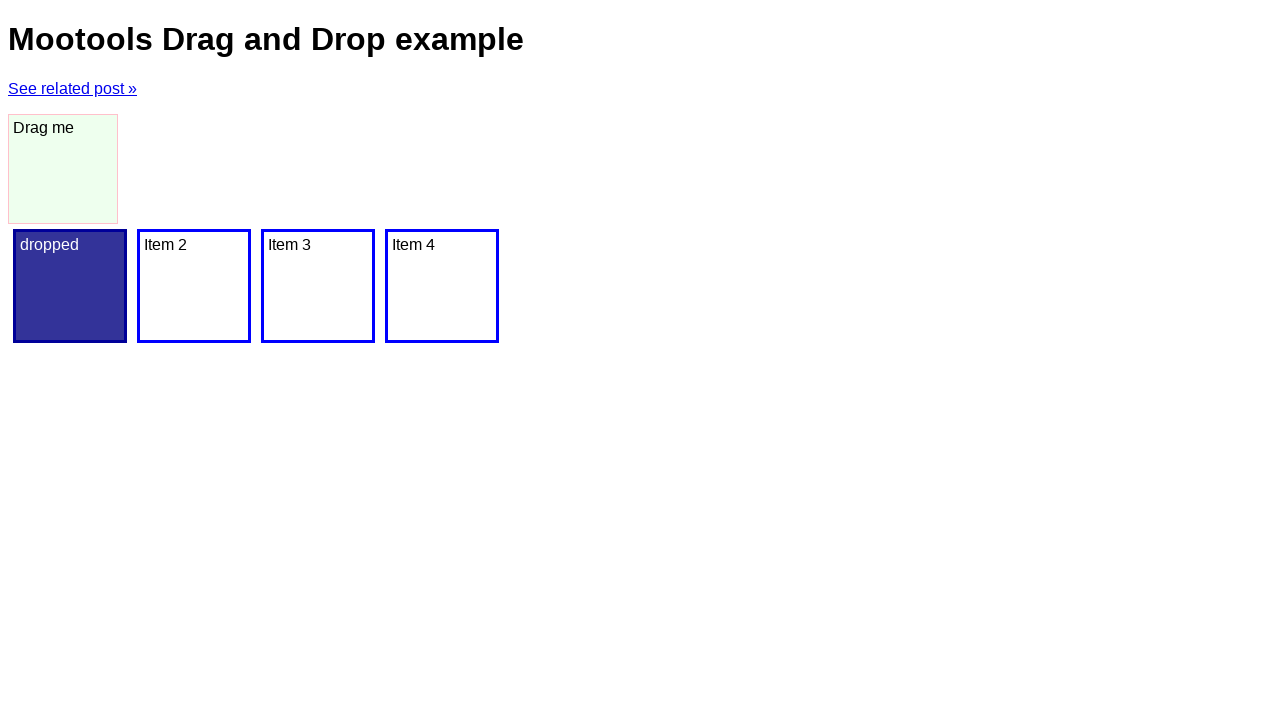

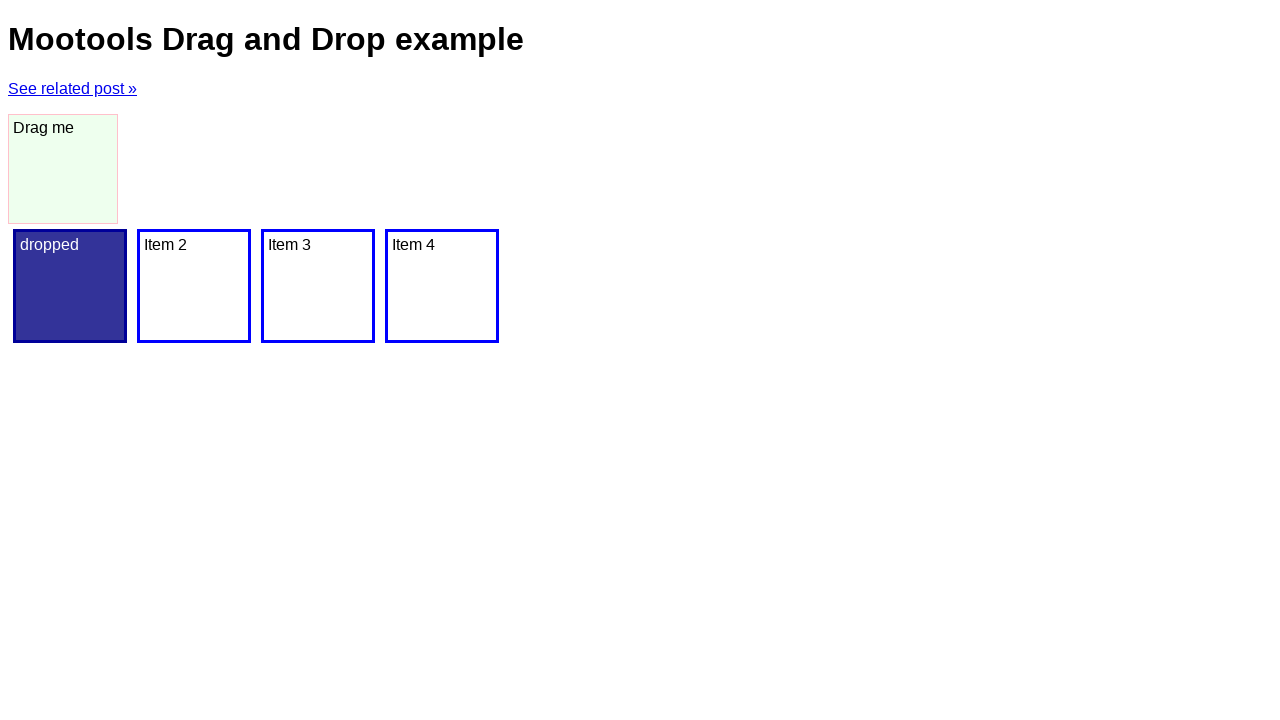